Tests clicking the Favourite Mech Interp Papers link and verifies it opens the correct external URL

Starting URL: https://neuronpedia.org/gemma-scope#learn

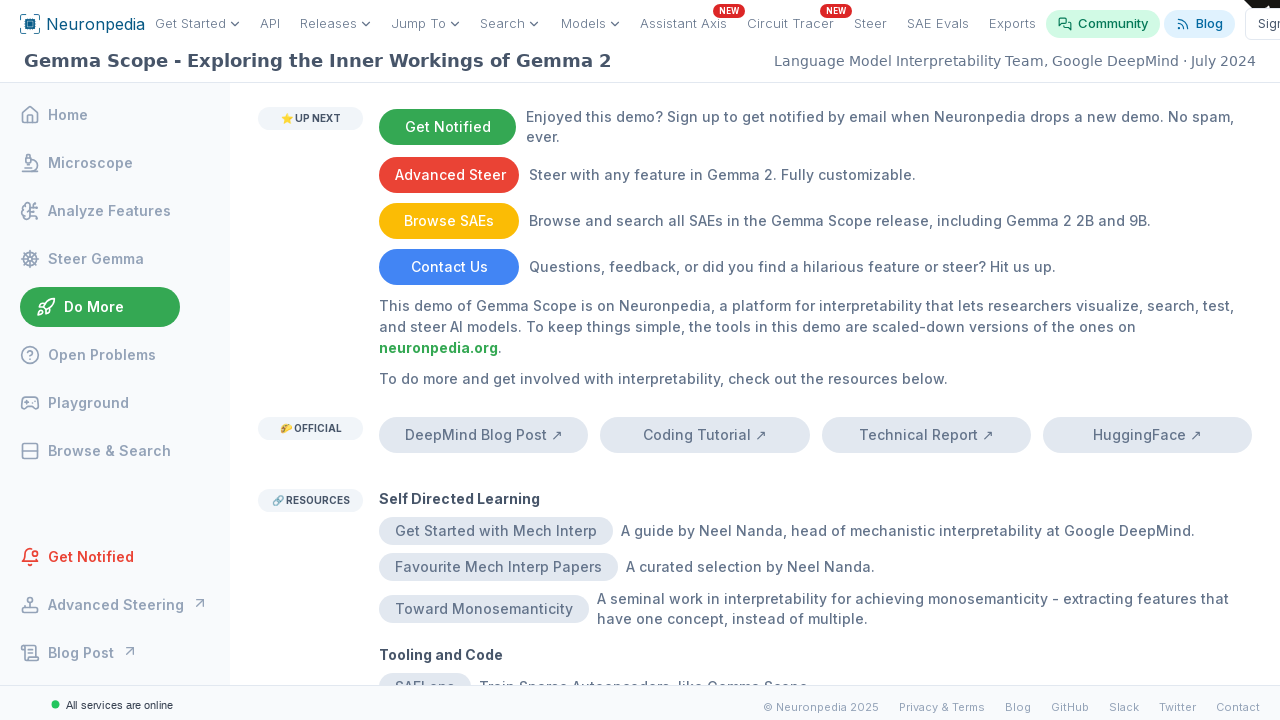

Clicked 'Favourite Mech Interp Papers' link and popup opened at (498, 567) on internal:text="Favourite Mech Interp Papers"i
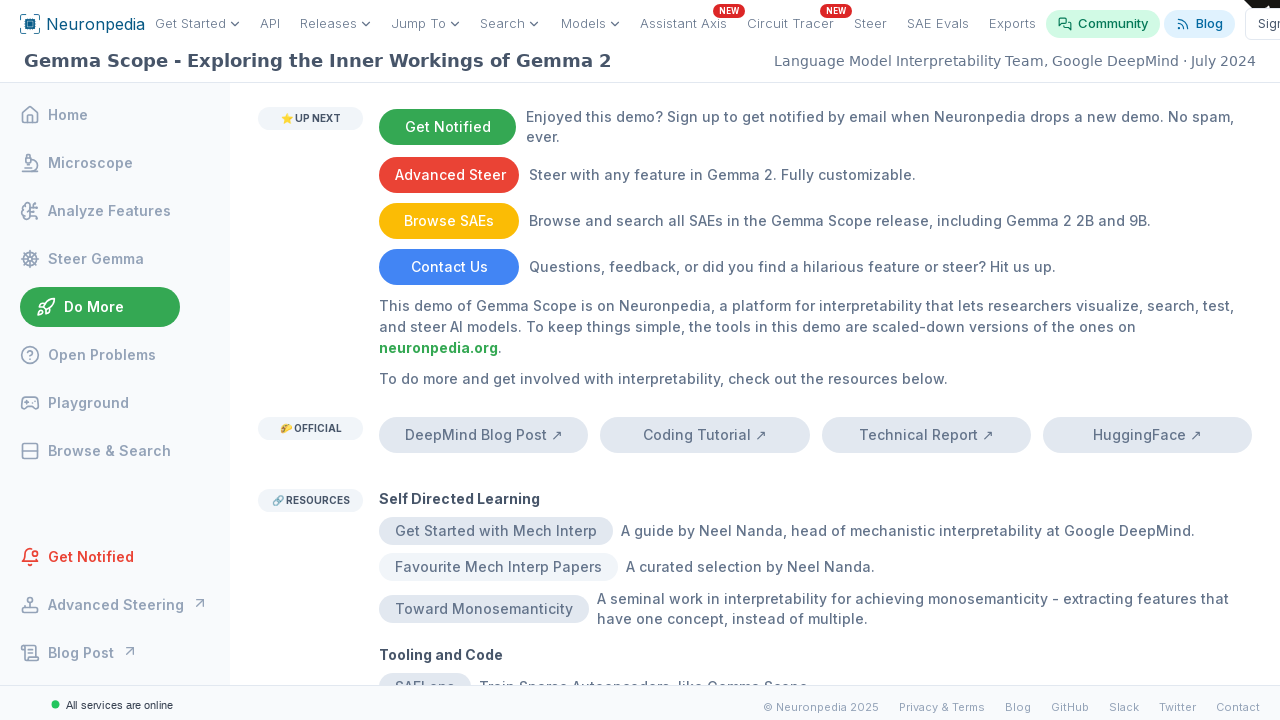

Captured popup page object
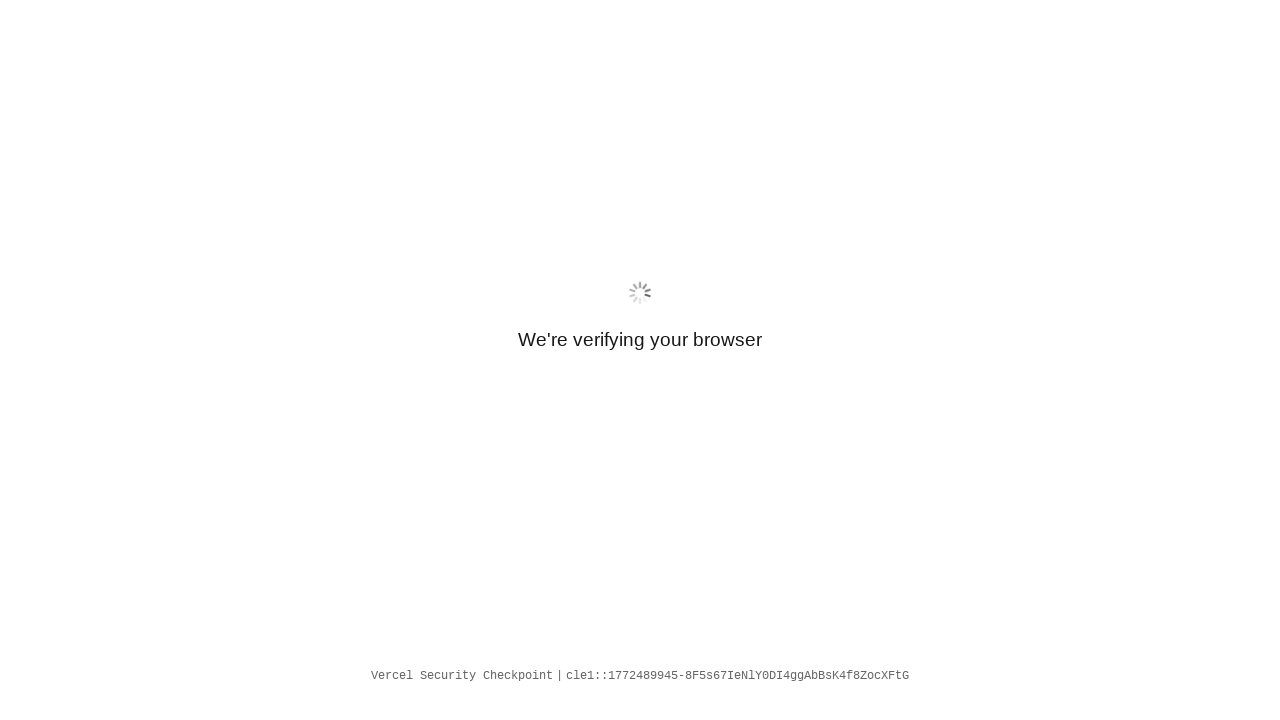

Verified popup navigated to correct Alignment Forum URL
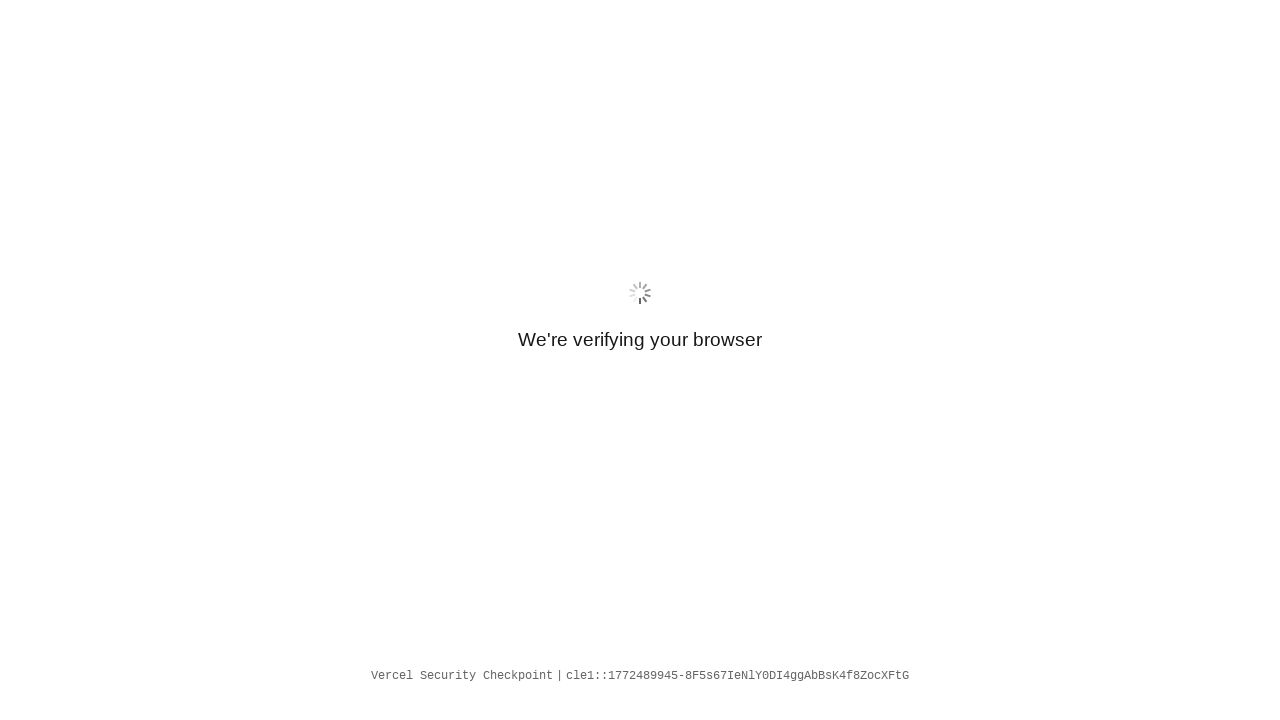

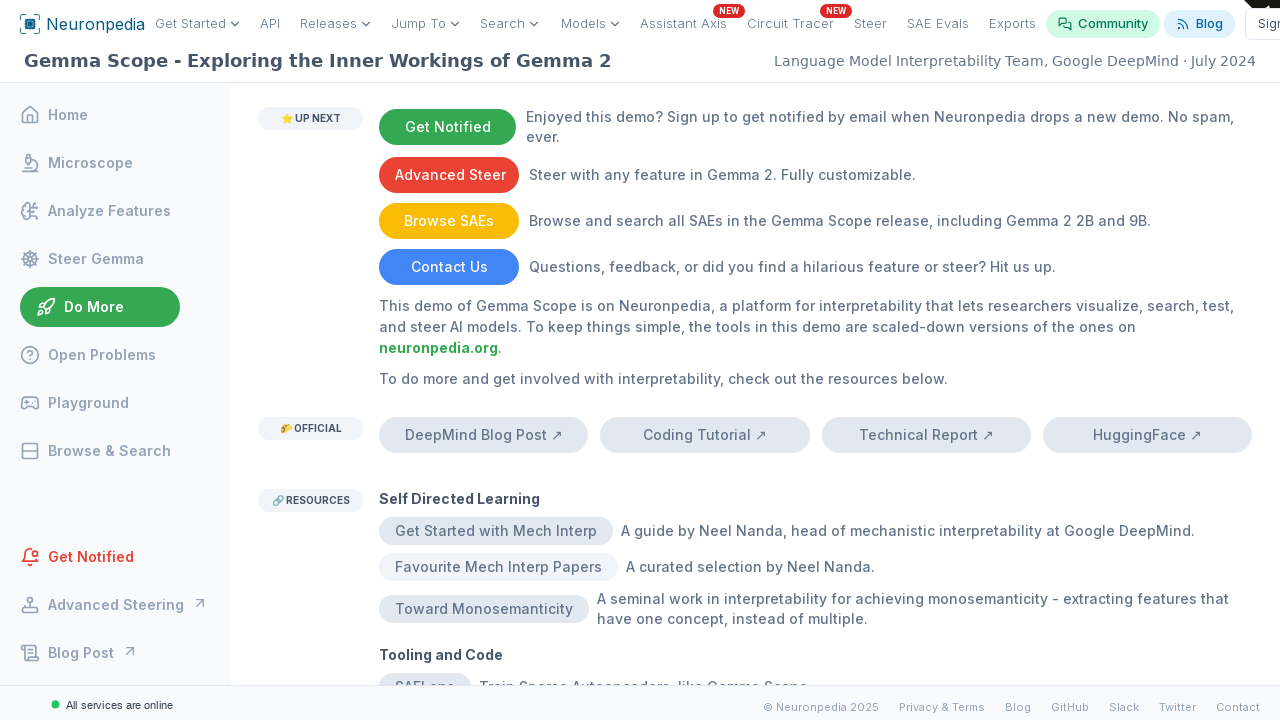